Verifies clicking View profile link navigates to correct user profile page for each user

Starting URL: https://the-internet.herokuapp.com/

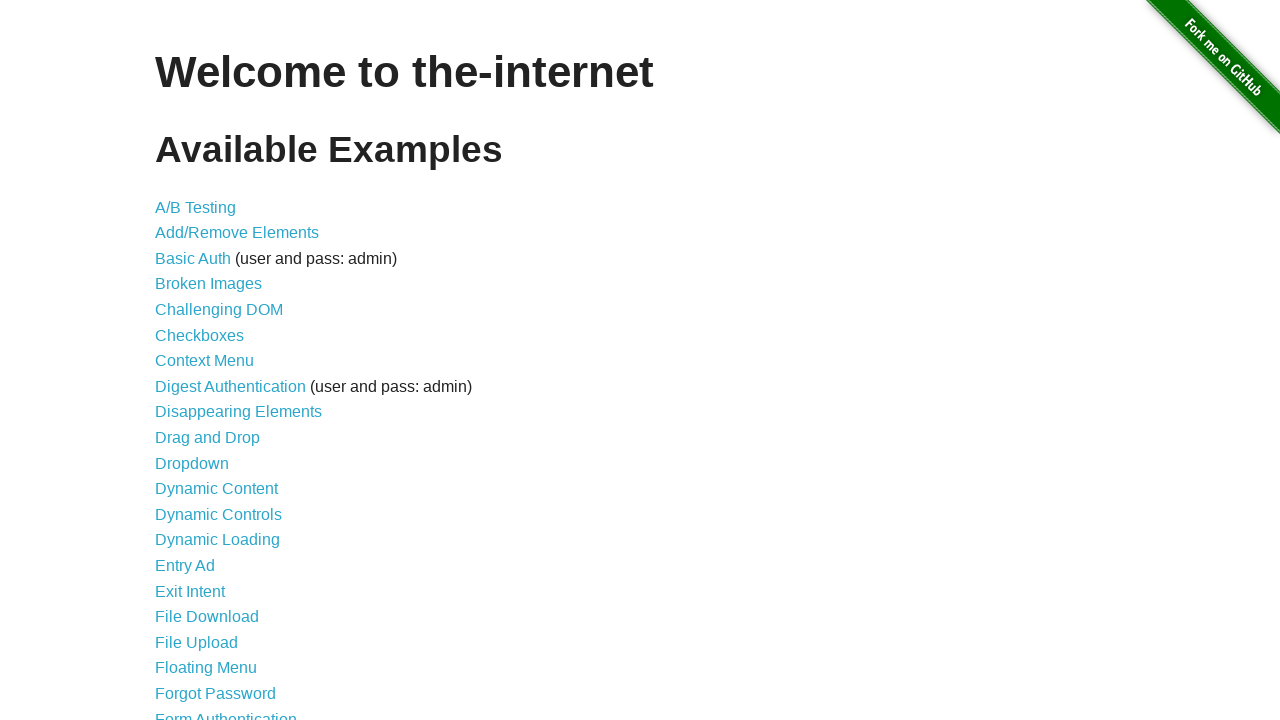

Clicked on Hovers link to navigate to hovers page at (180, 360) on a[href='/hovers']
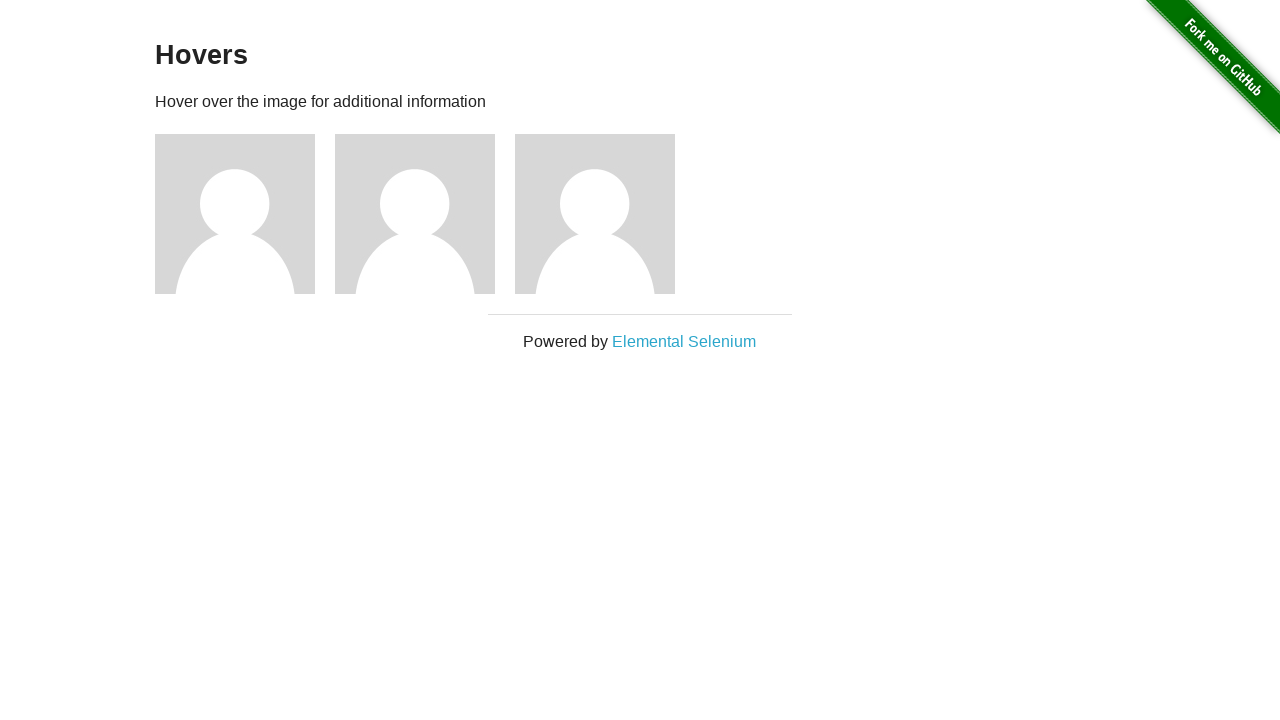

Profile images loaded (figure elements appeared)
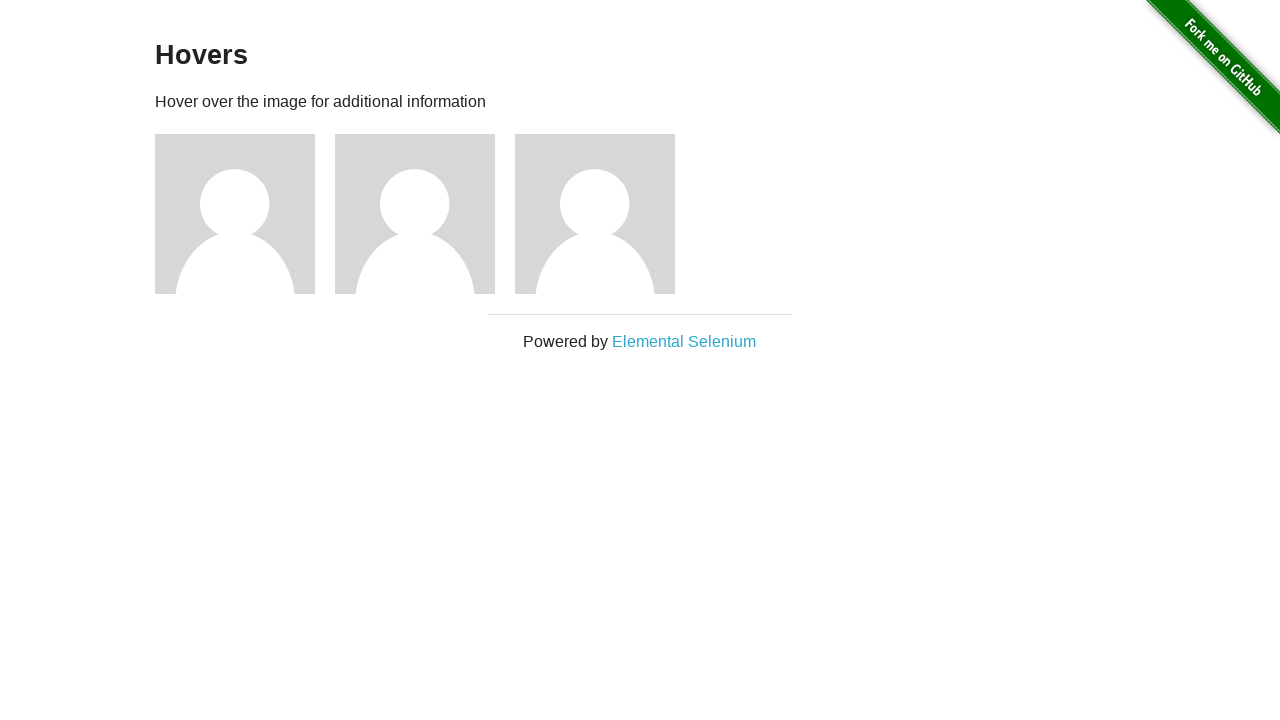

Found 3 user profile figures
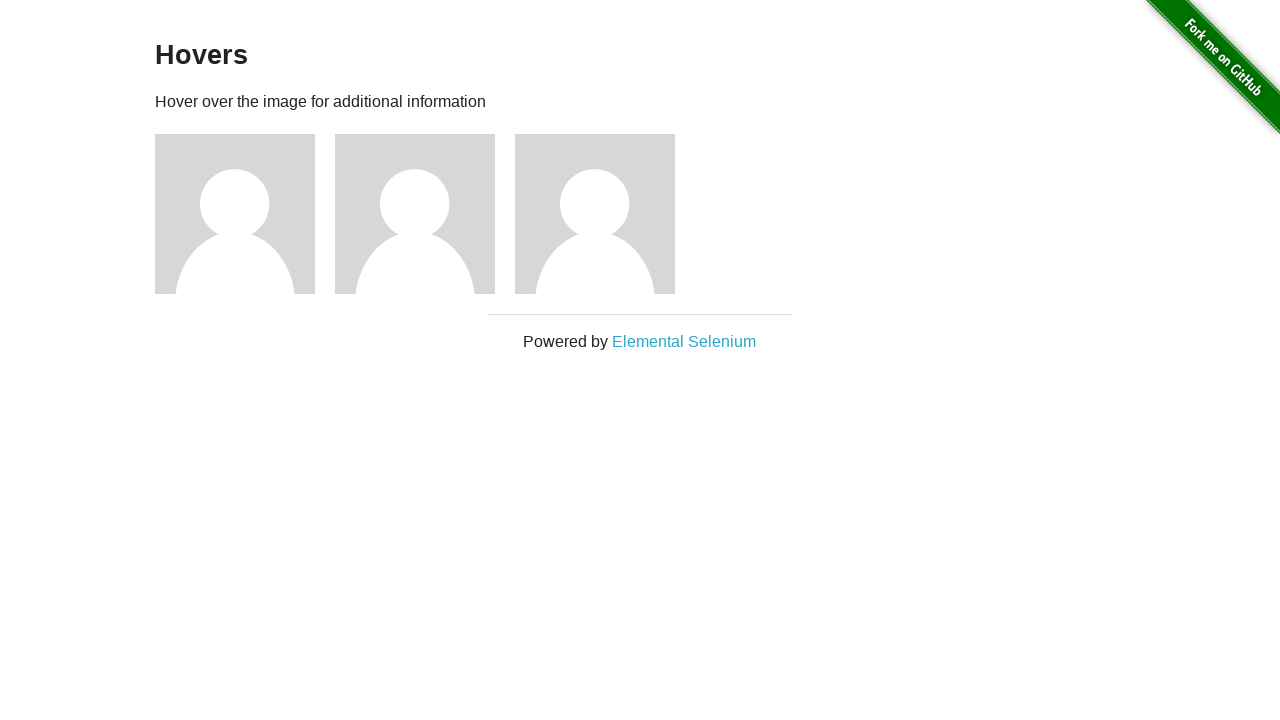

Hovered over profile figure 1 at (245, 214) on .figure >> nth=0
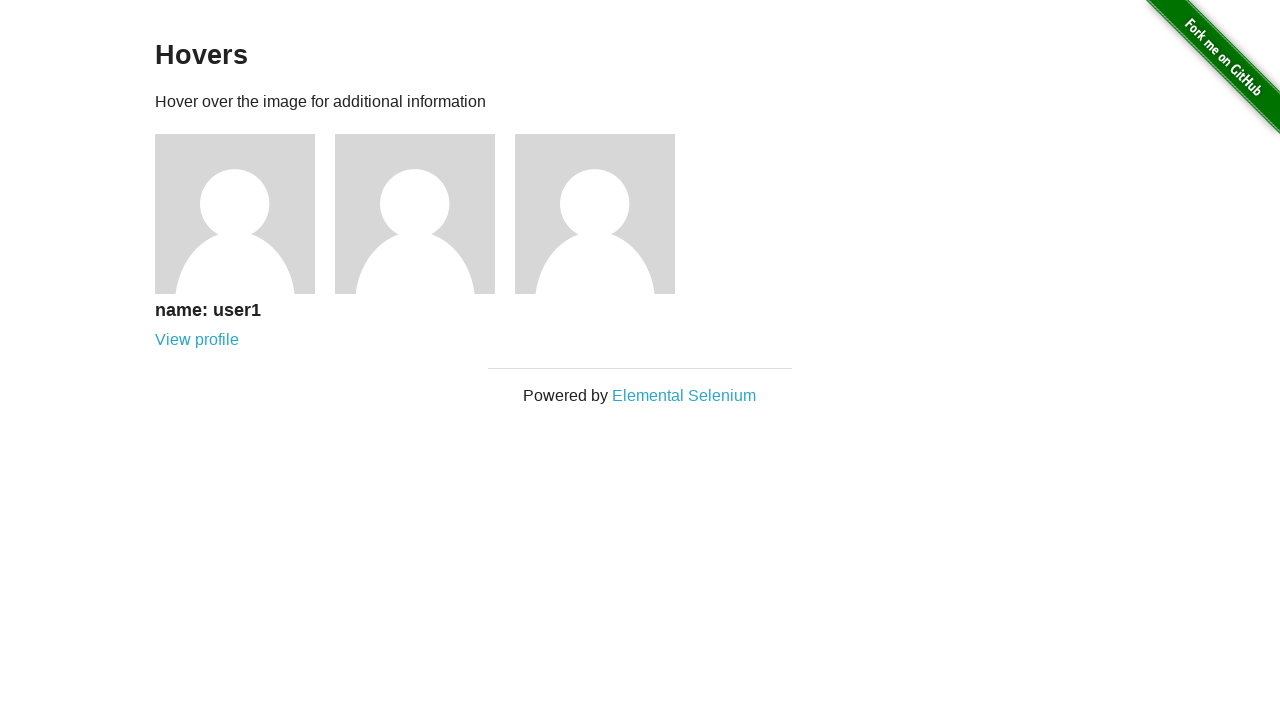

Retrieved profile name: name: user1
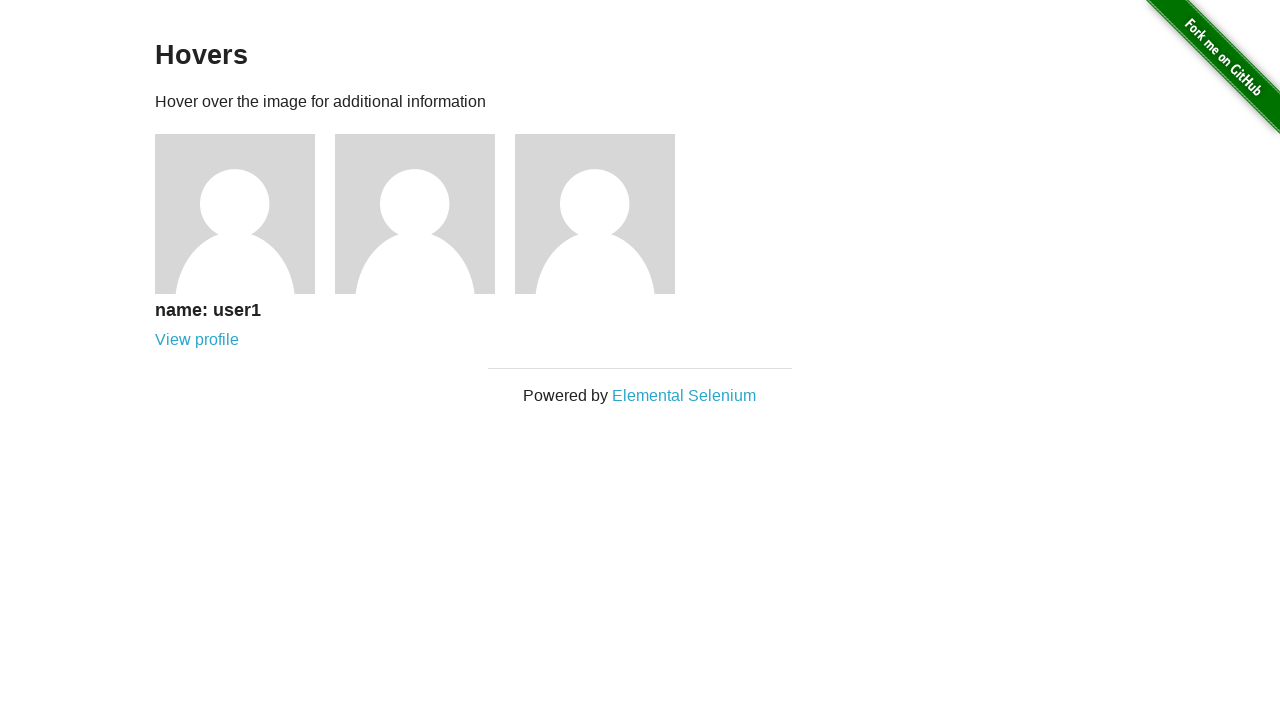

Clicked 'View profile' link for user 1 at (197, 340) on .figure >> nth=0 >> a
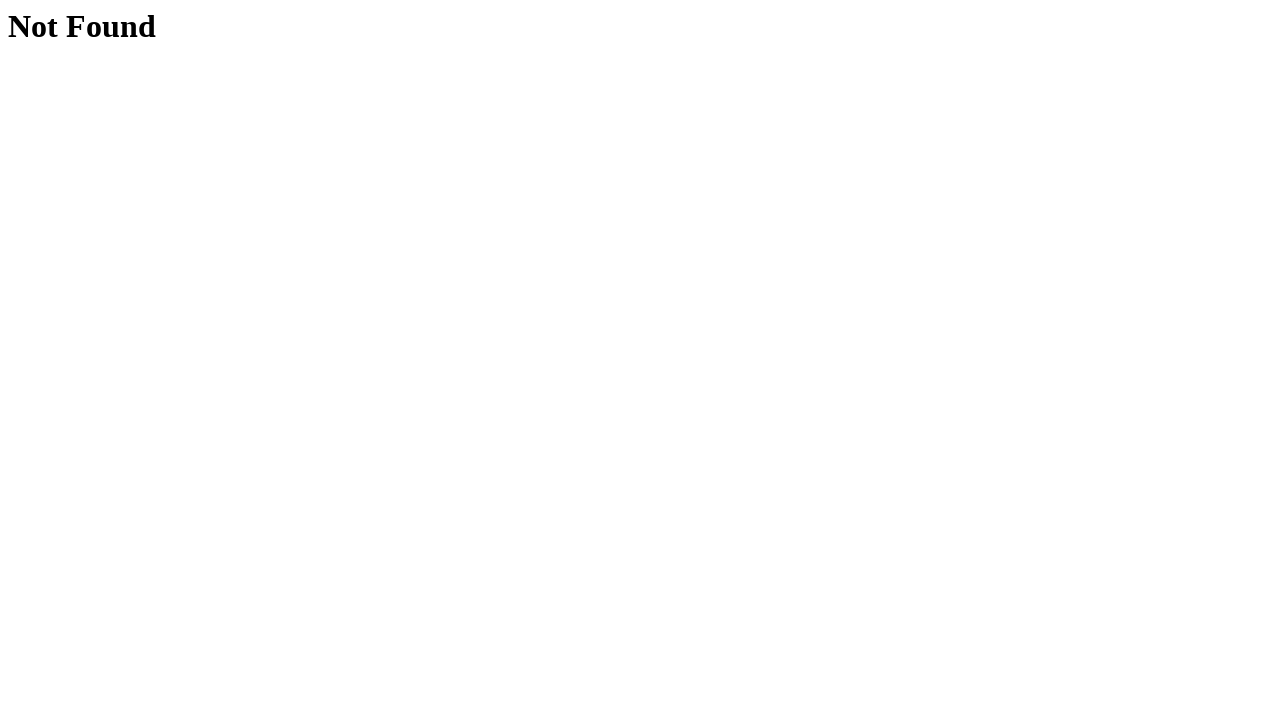

Verified navigation to correct user profile page (/users/1)
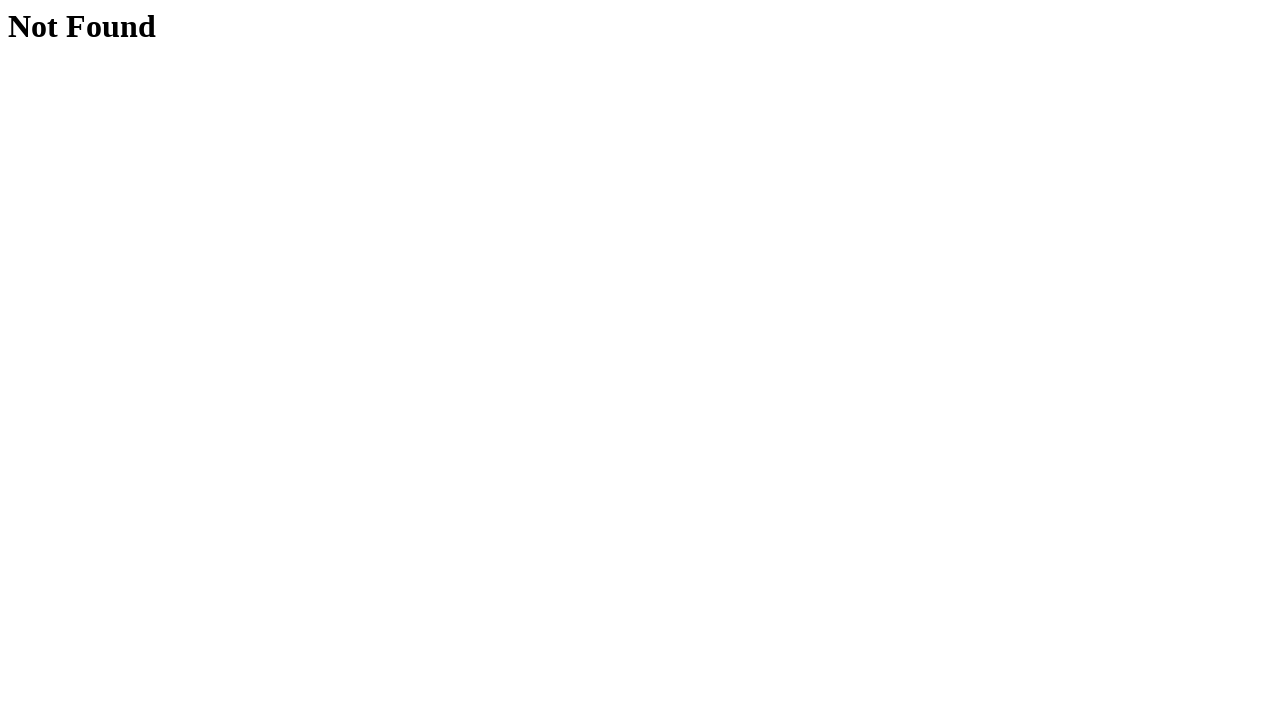

Navigated back to hovers page
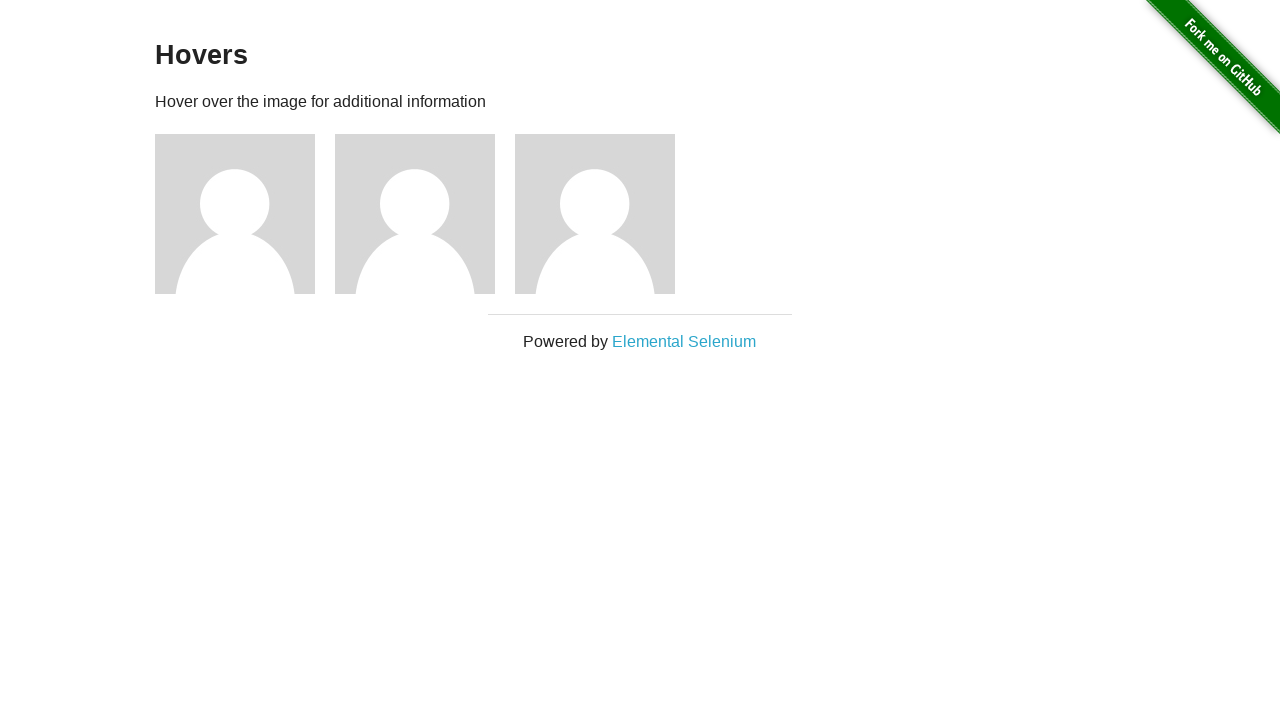

Reloaded hovers page
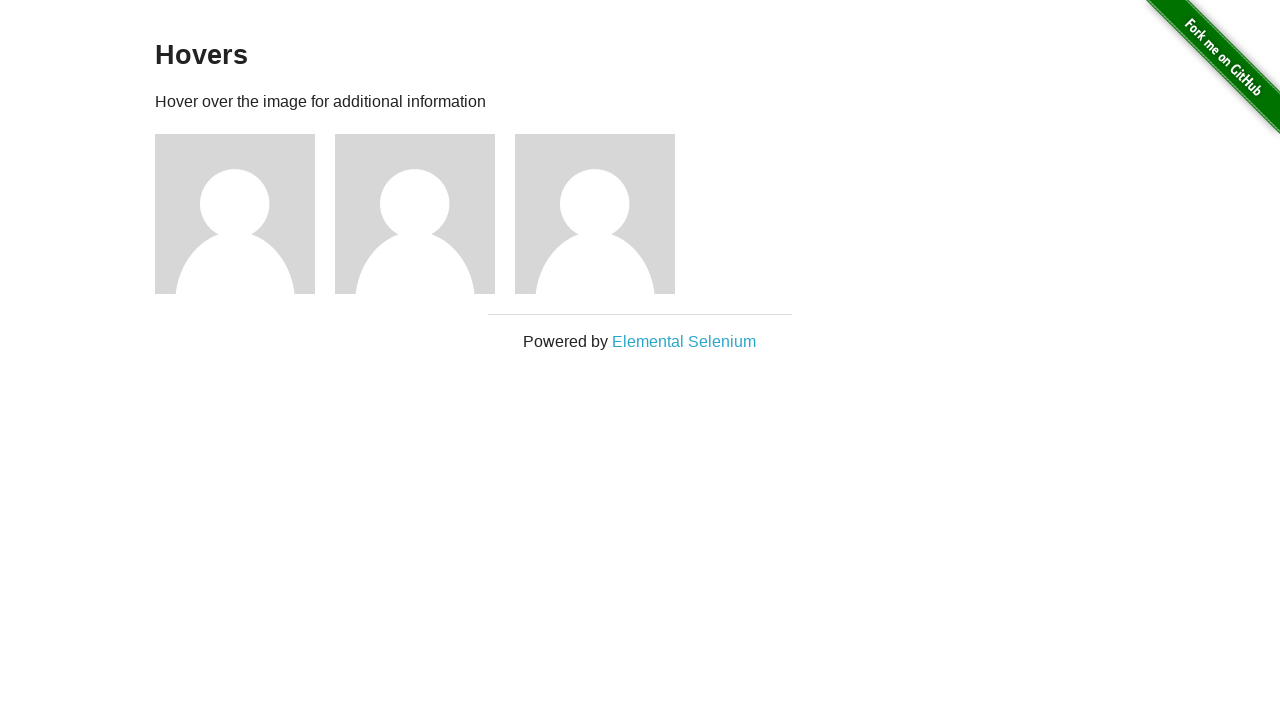

Profile figures loaded after reload
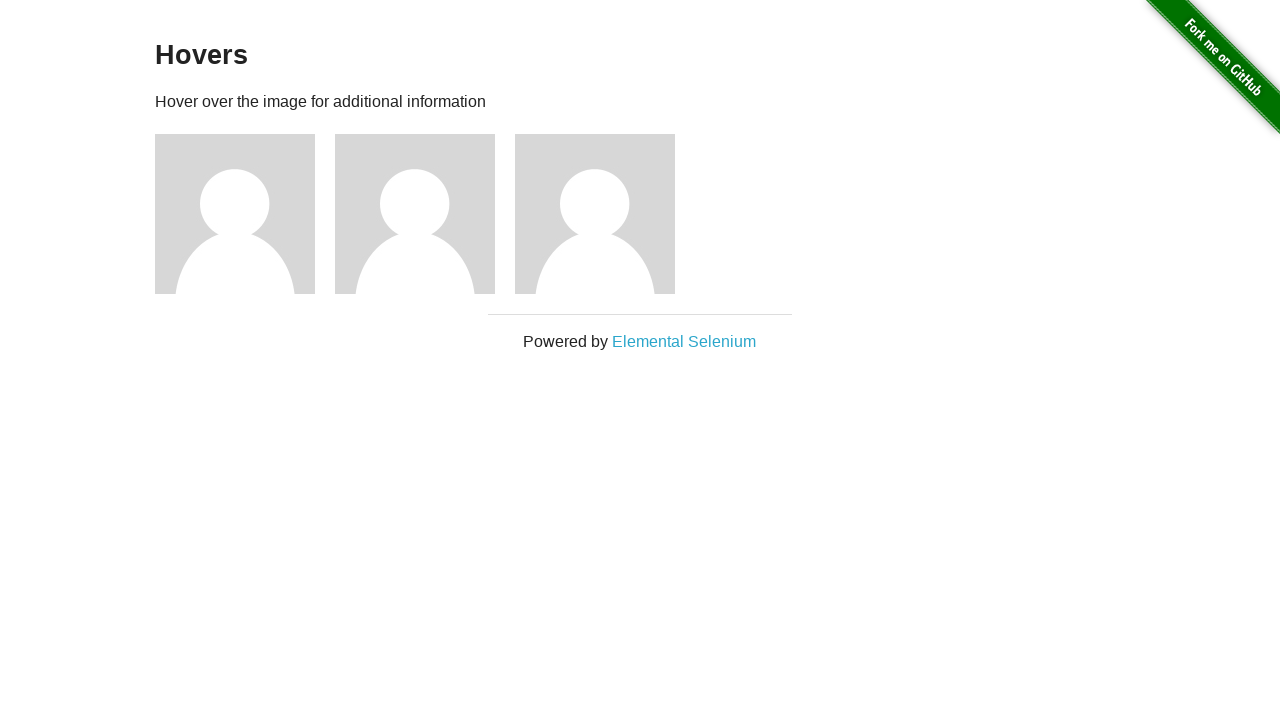

Hovered over profile figure 2 at (425, 214) on .figure >> nth=1
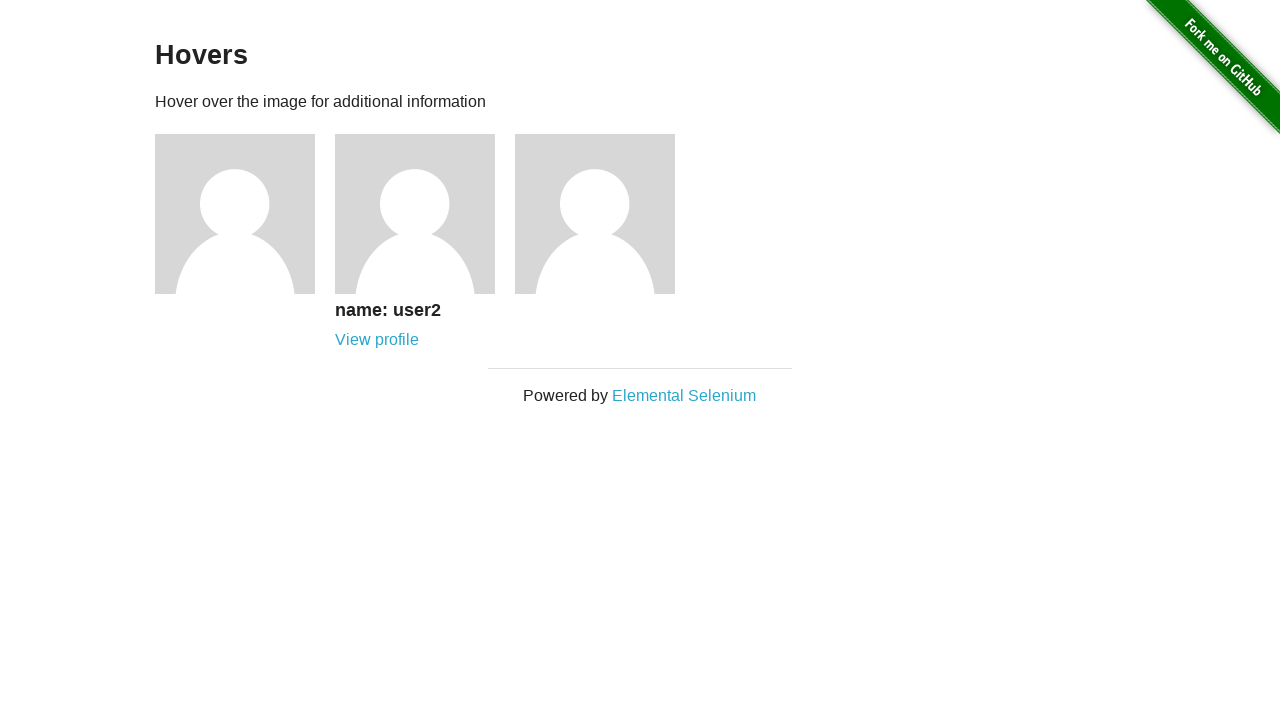

Retrieved profile name: name: user2
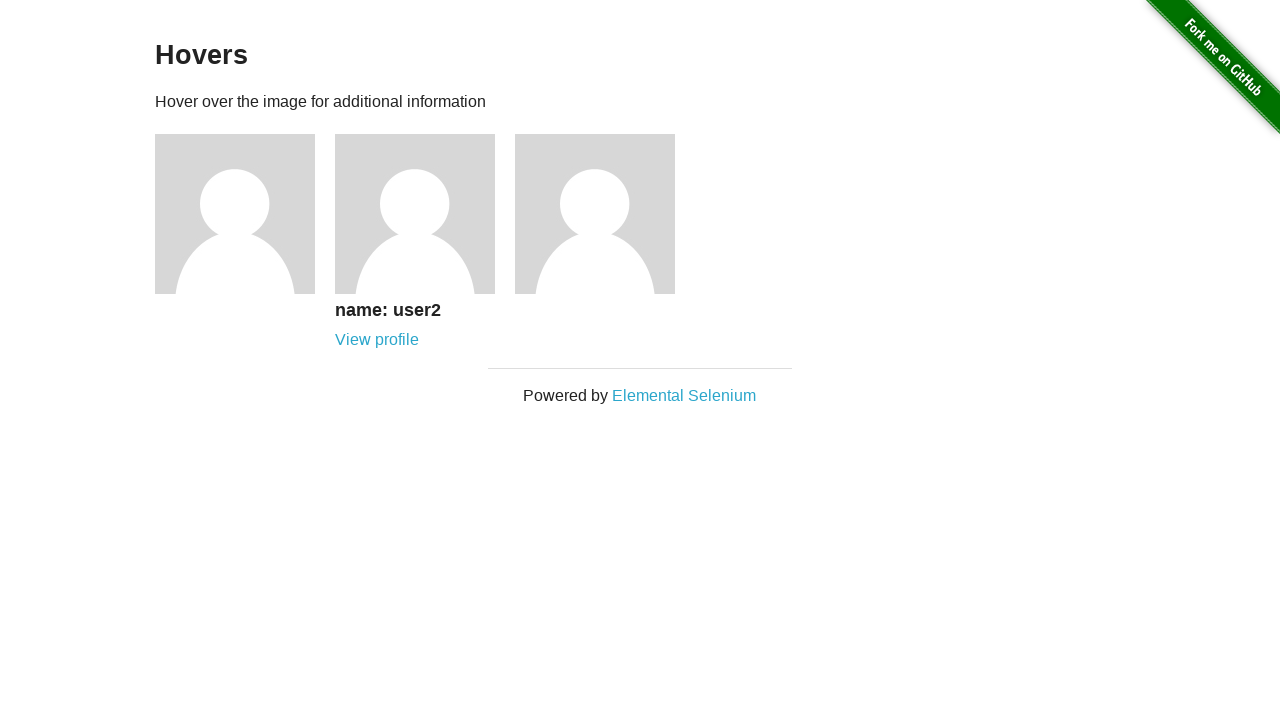

Clicked 'View profile' link for user 2 at (377, 340) on .figure >> nth=1 >> a
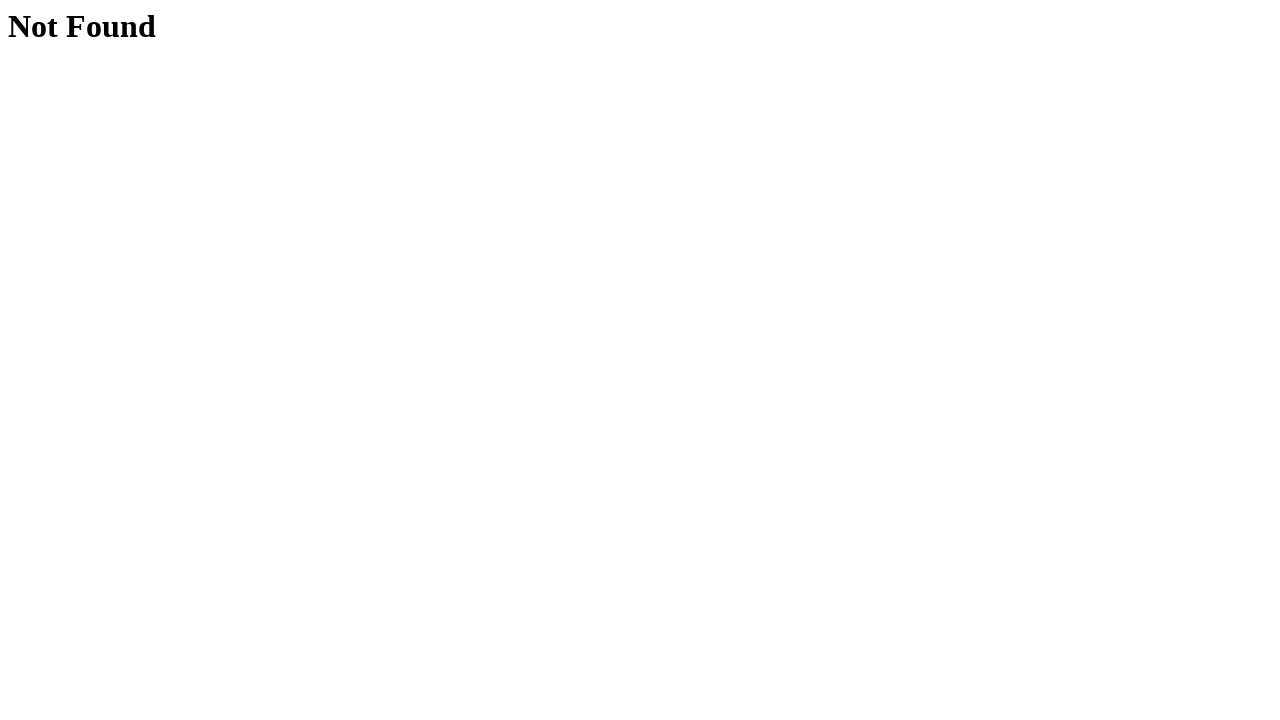

Verified navigation to correct user profile page (/users/2)
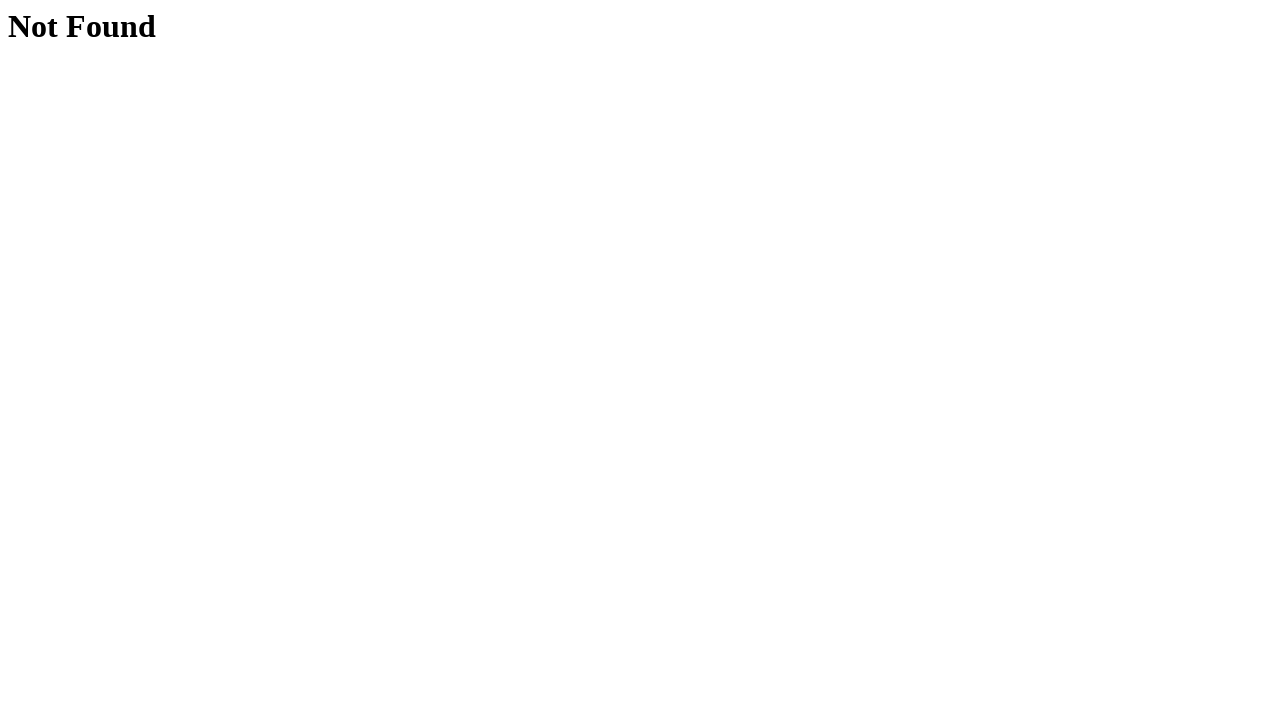

Navigated back to hovers page
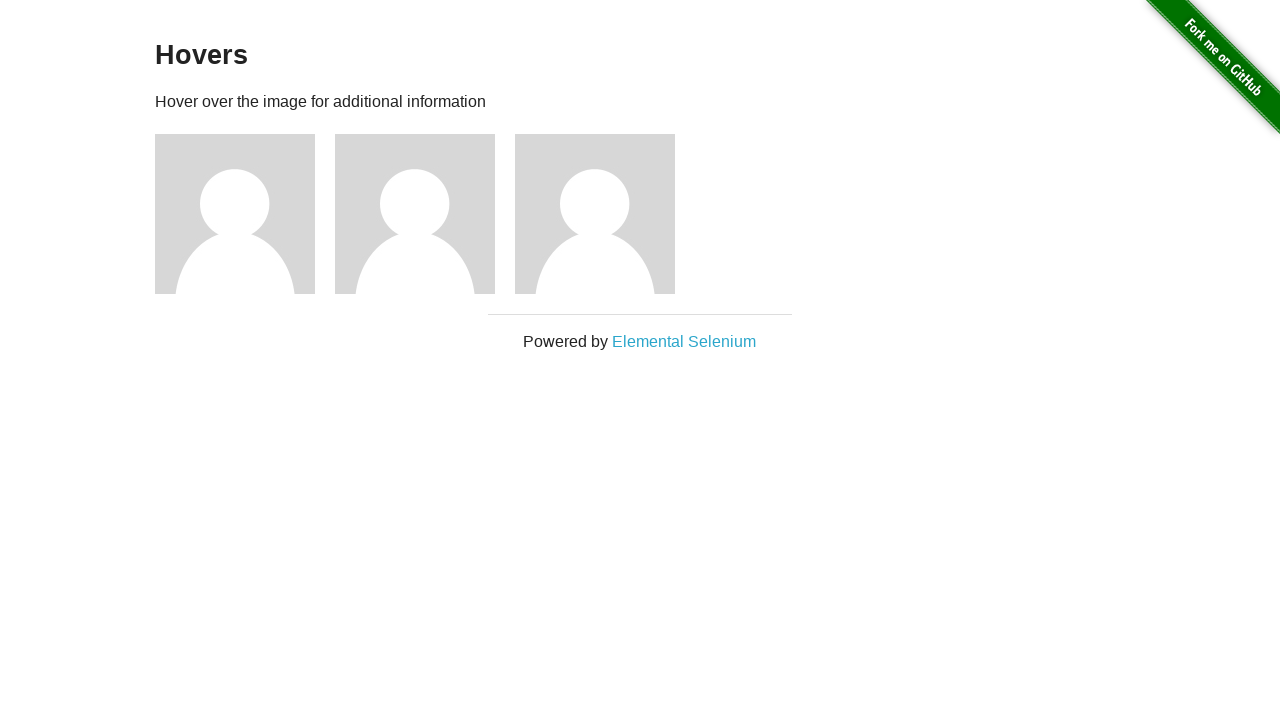

Reloaded hovers page
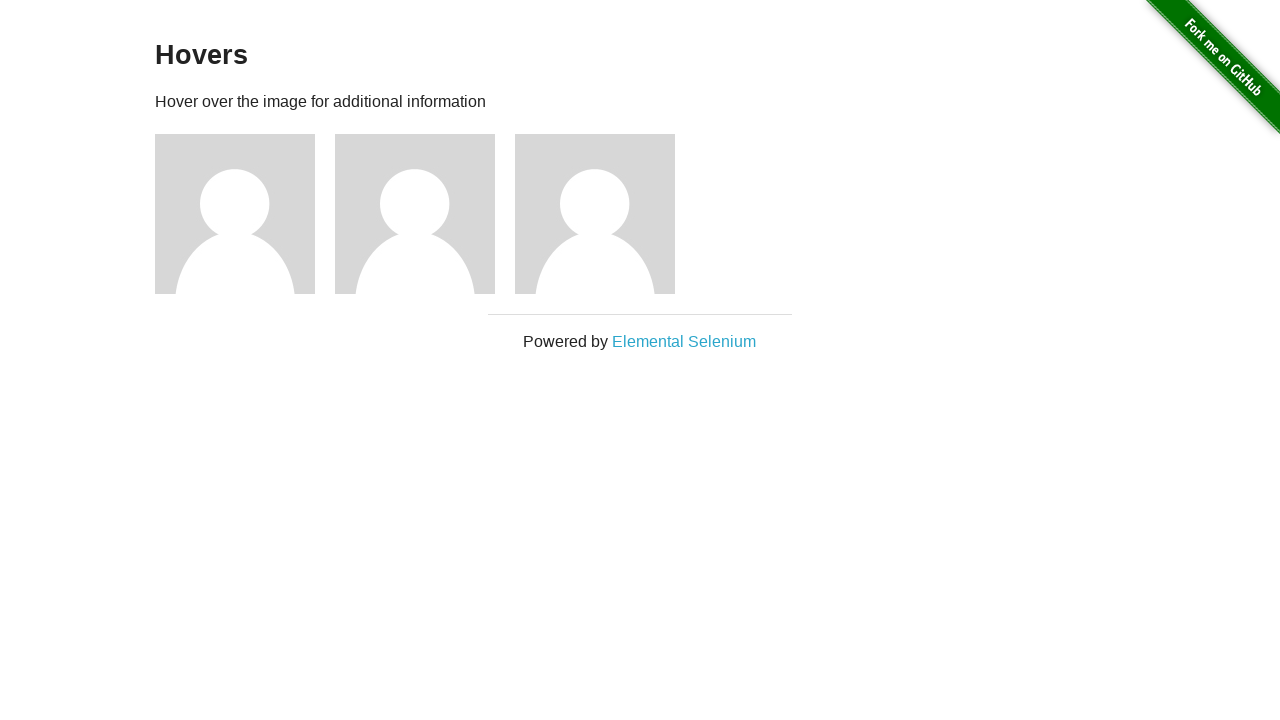

Profile figures loaded after reload
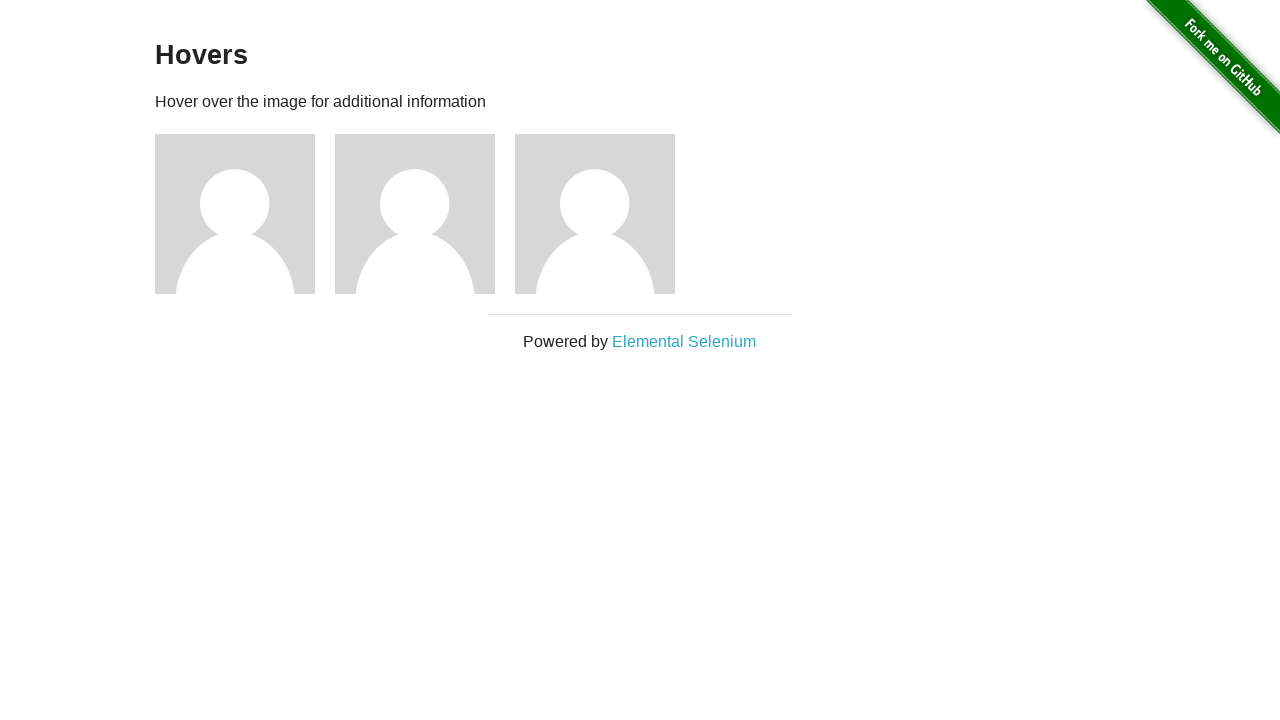

Hovered over profile figure 3 at (605, 214) on .figure >> nth=2
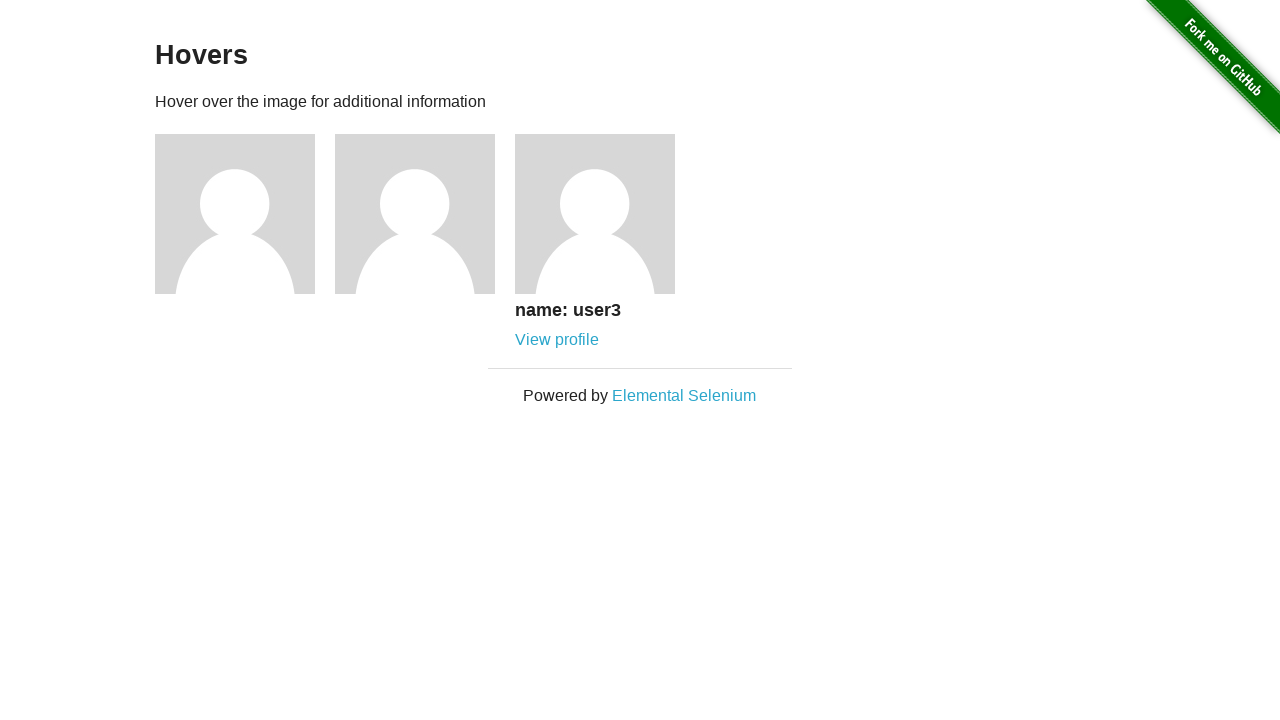

Retrieved profile name: name: user3
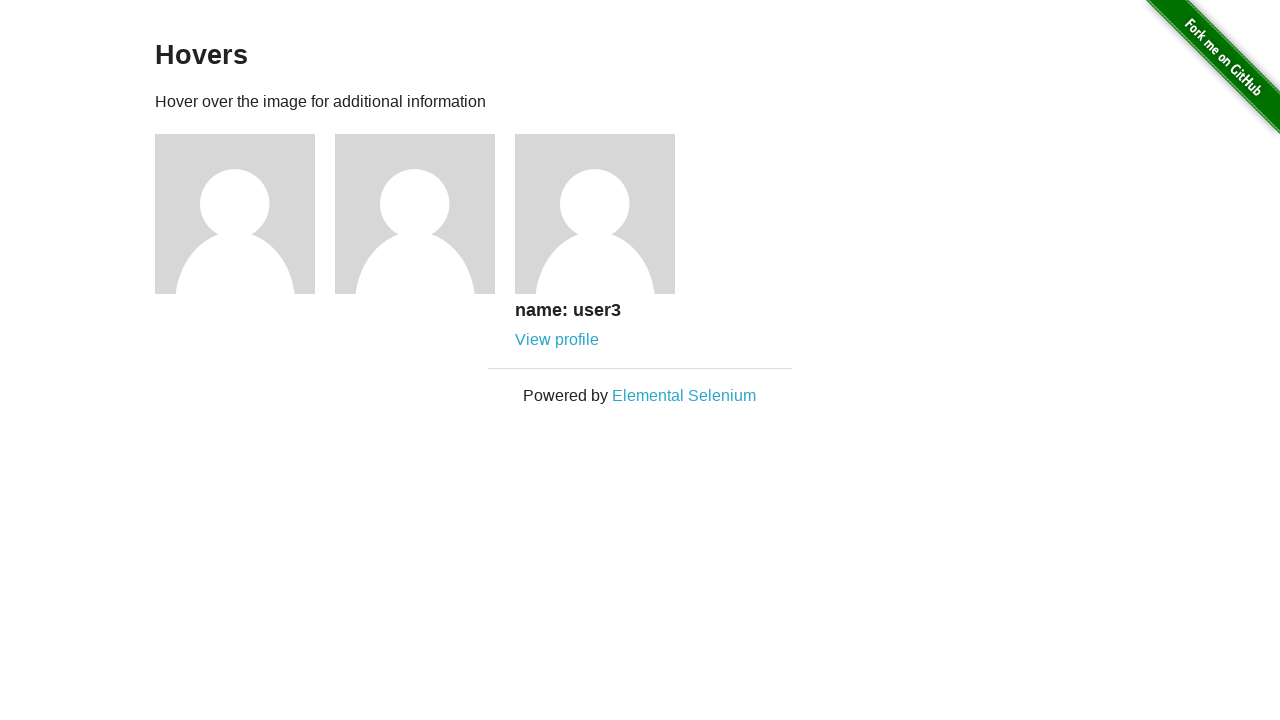

Clicked 'View profile' link for user 3 at (557, 340) on .figure >> nth=2 >> a
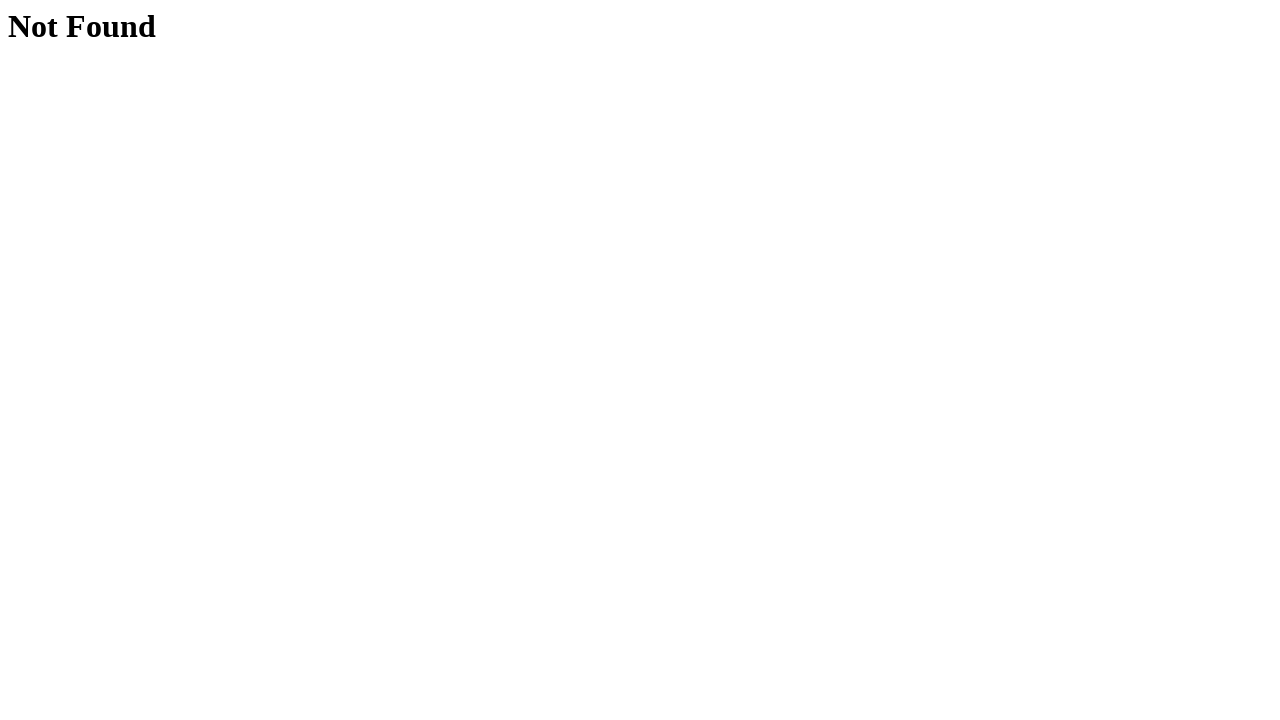

Verified navigation to correct user profile page (/users/3)
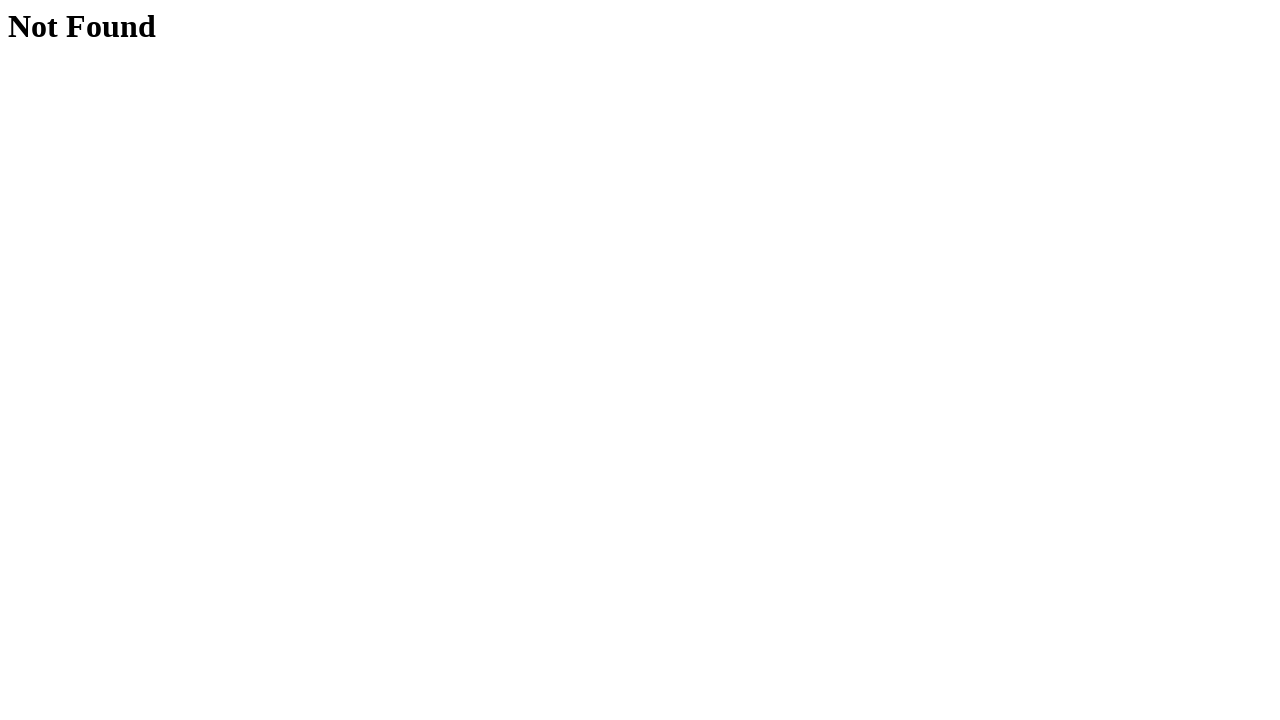

Navigated back to hovers page
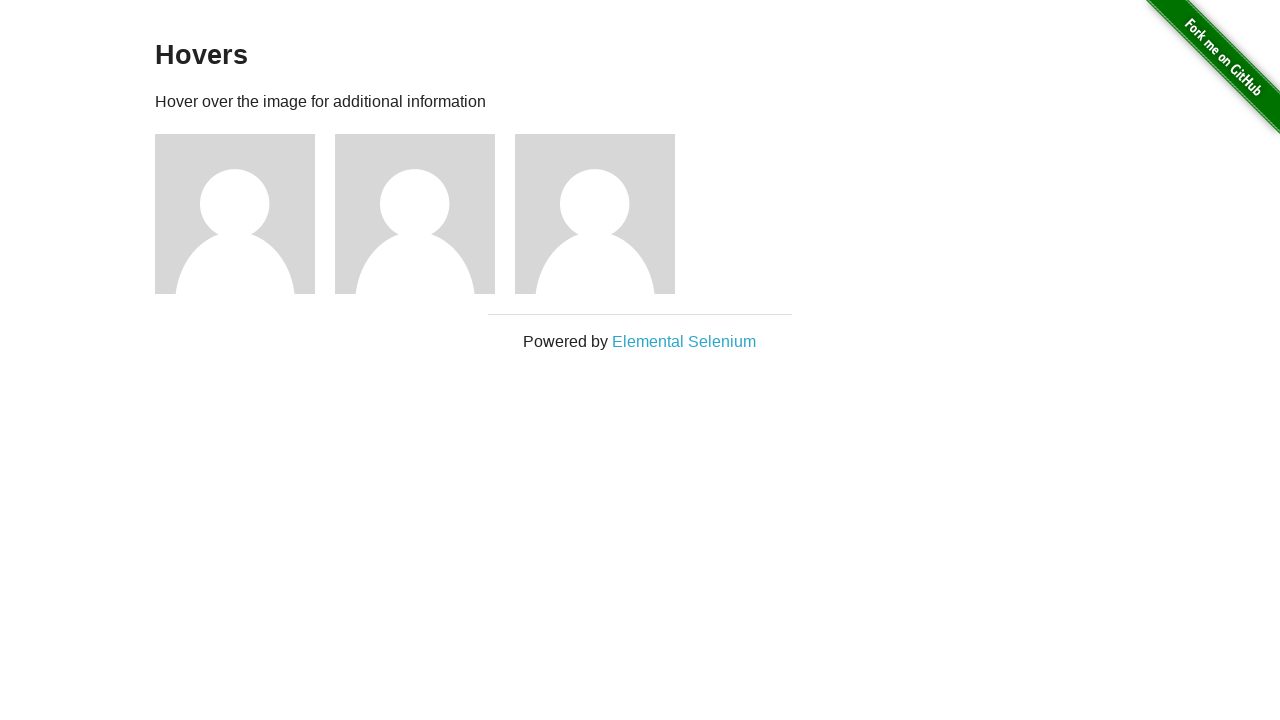

Reloaded hovers page
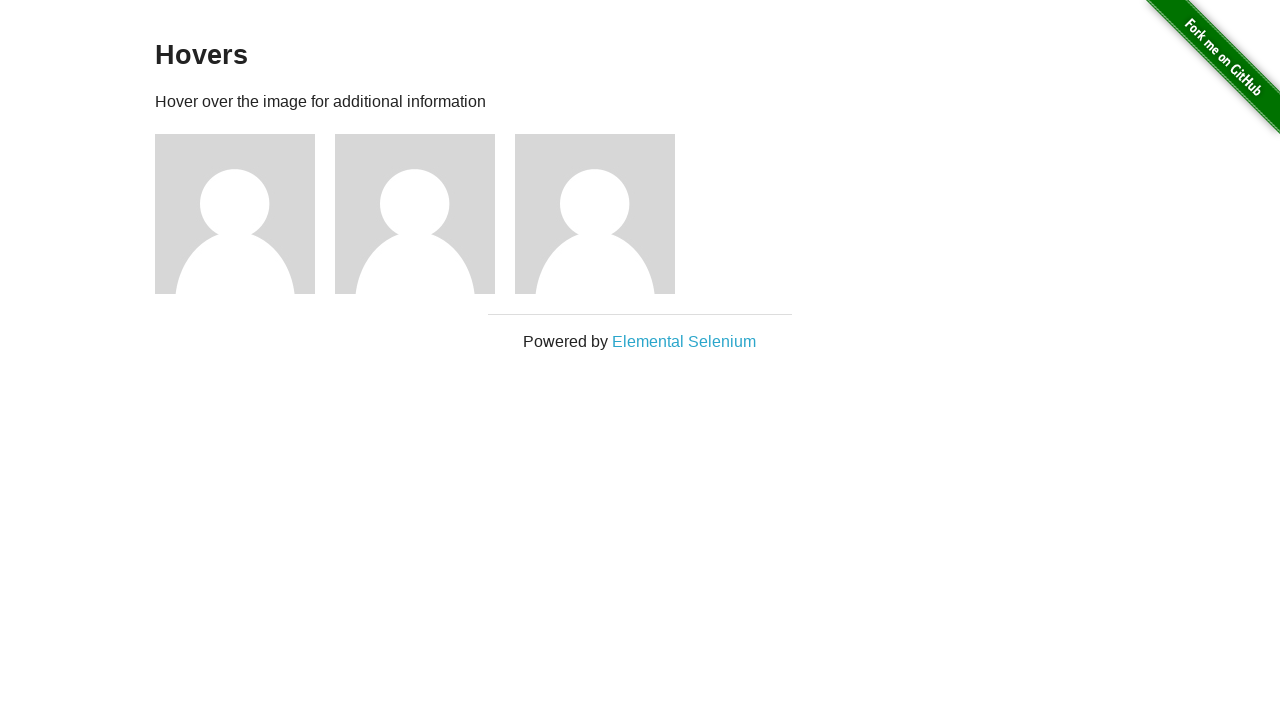

Profile figures loaded after reload
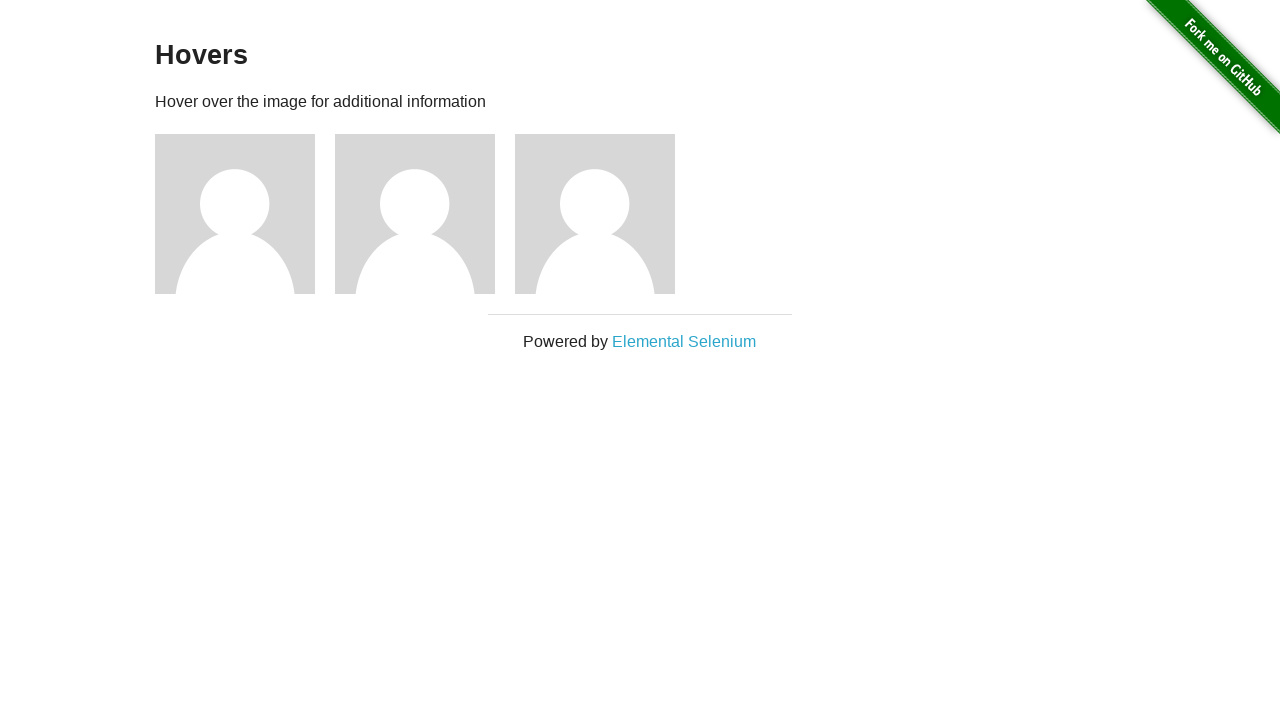

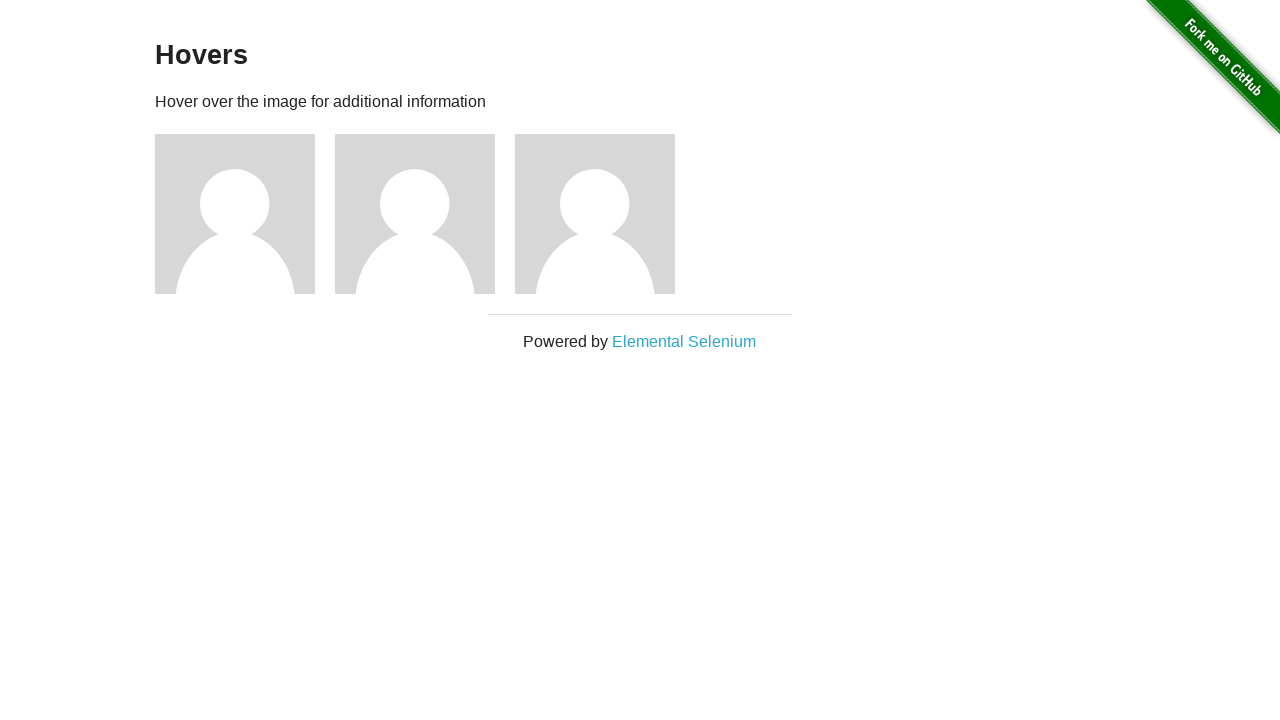